Tests checkbox functionality by navigating to the checkboxes page from the home page, clicking on the first checkbox, and verifying it becomes selected.

Starting URL: https://the-internet.herokuapp.com/

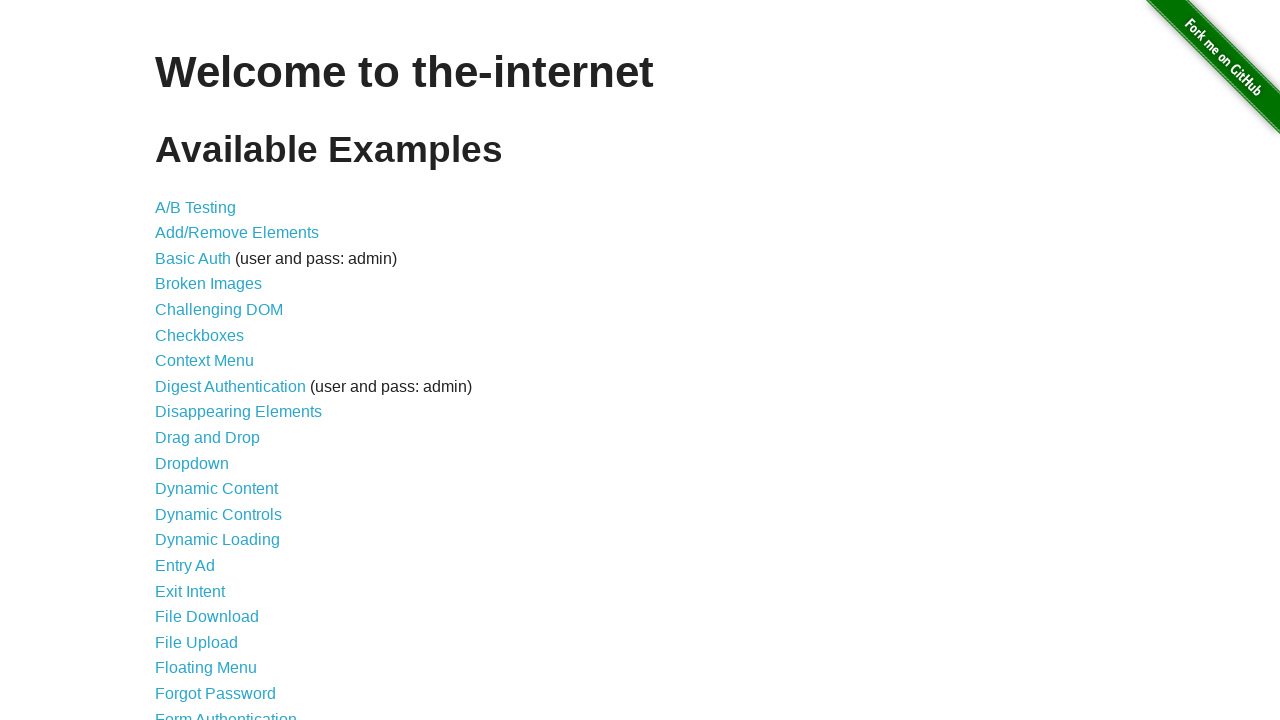

Verified we're on the home page
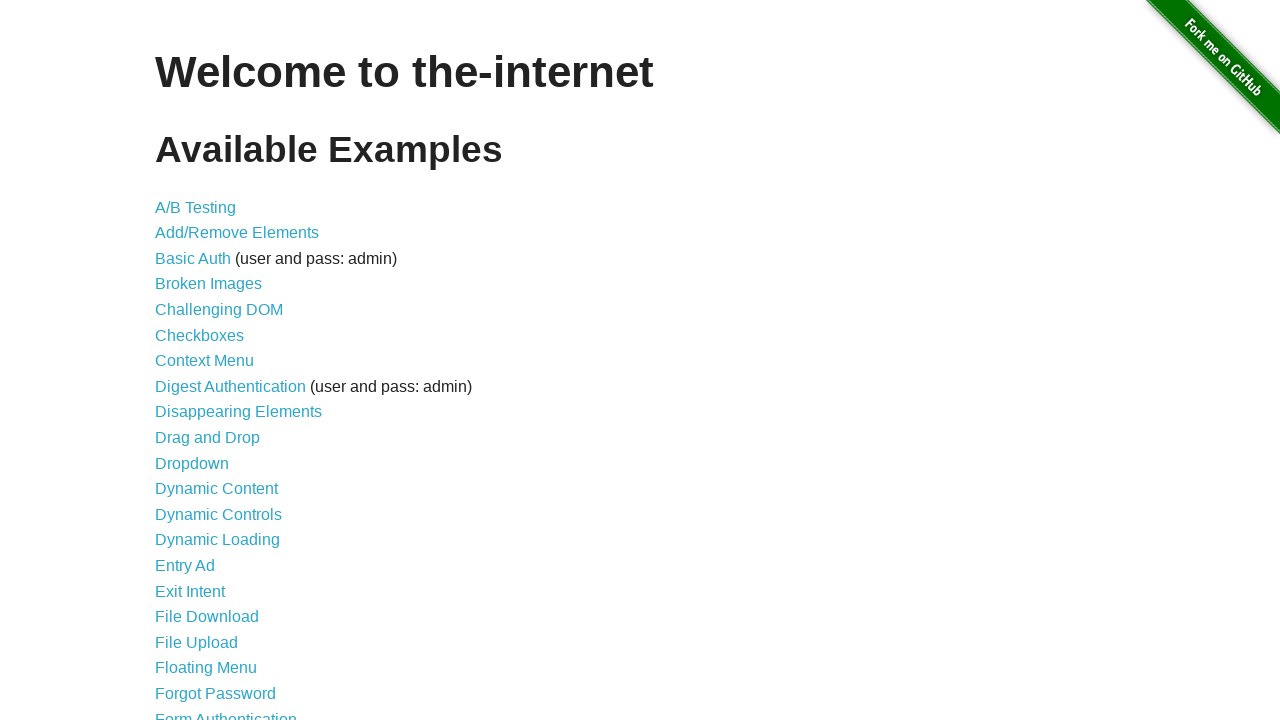

Clicked on the Checkboxes link at (200, 335) on a[href='/checkboxes']
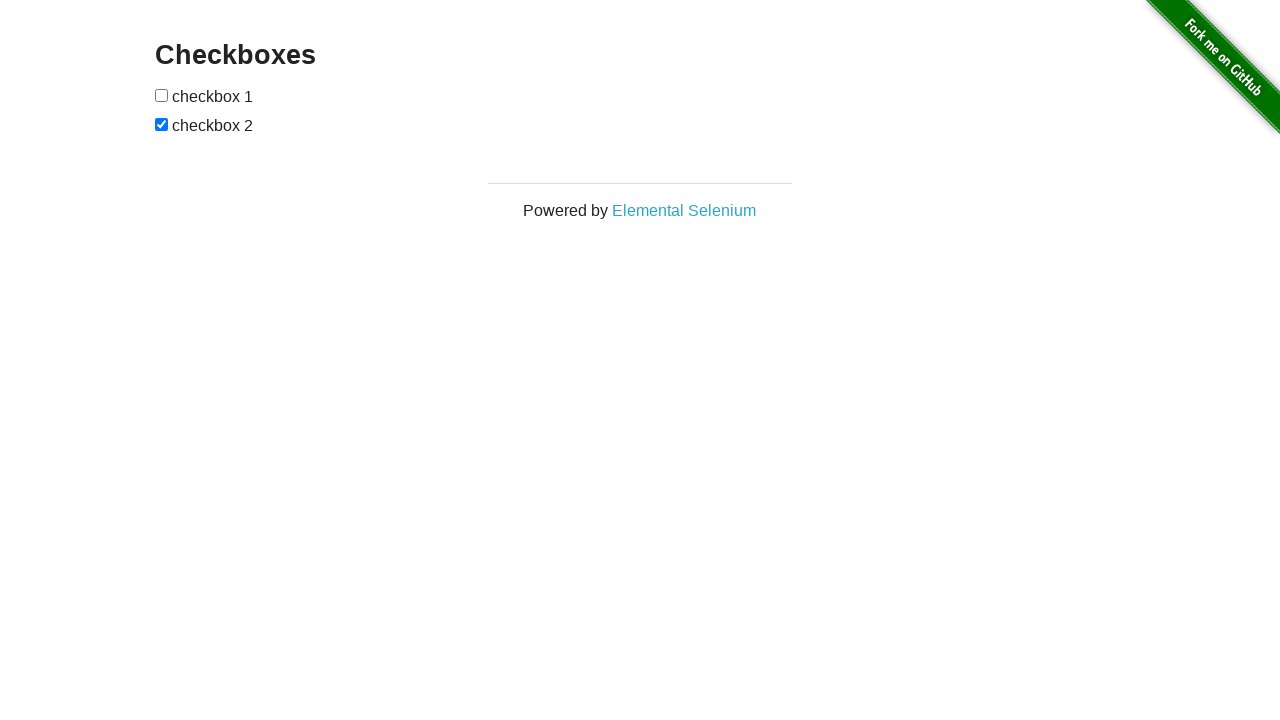

Checkboxes page loaded
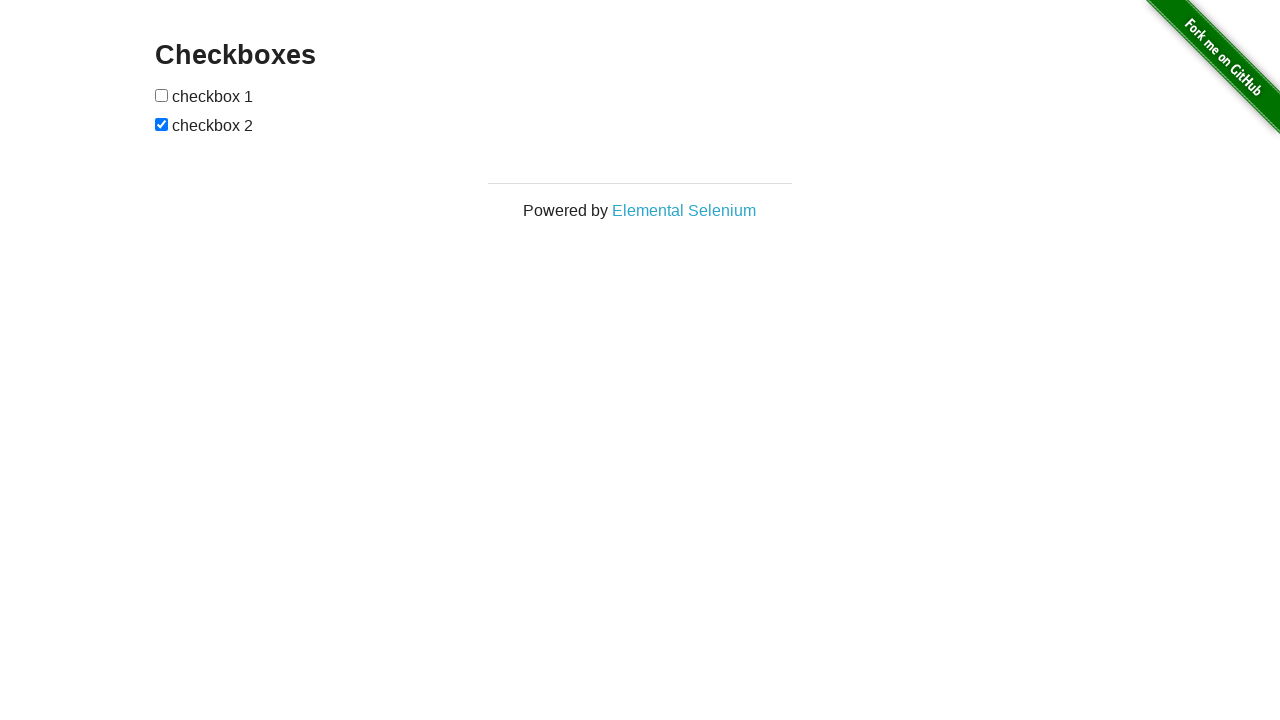

Located the first checkbox element
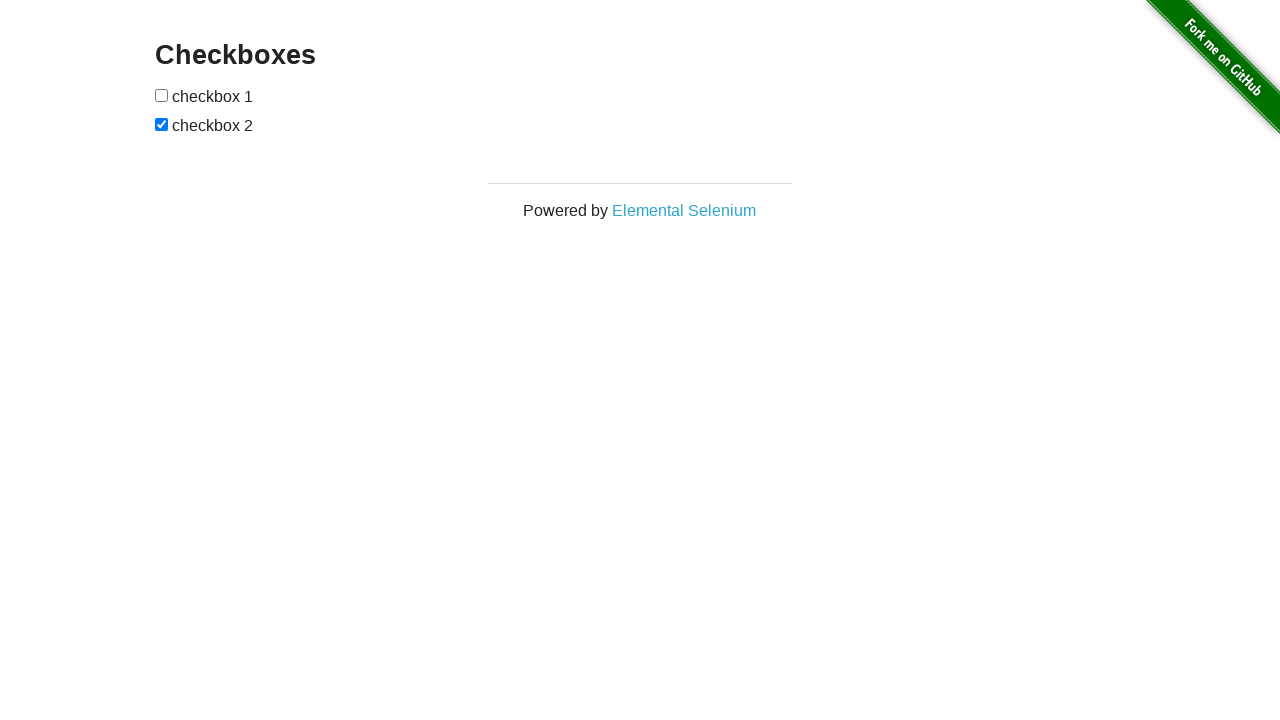

Clicked the first checkbox to select it at (162, 95) on input[type='checkbox'] >> nth=0
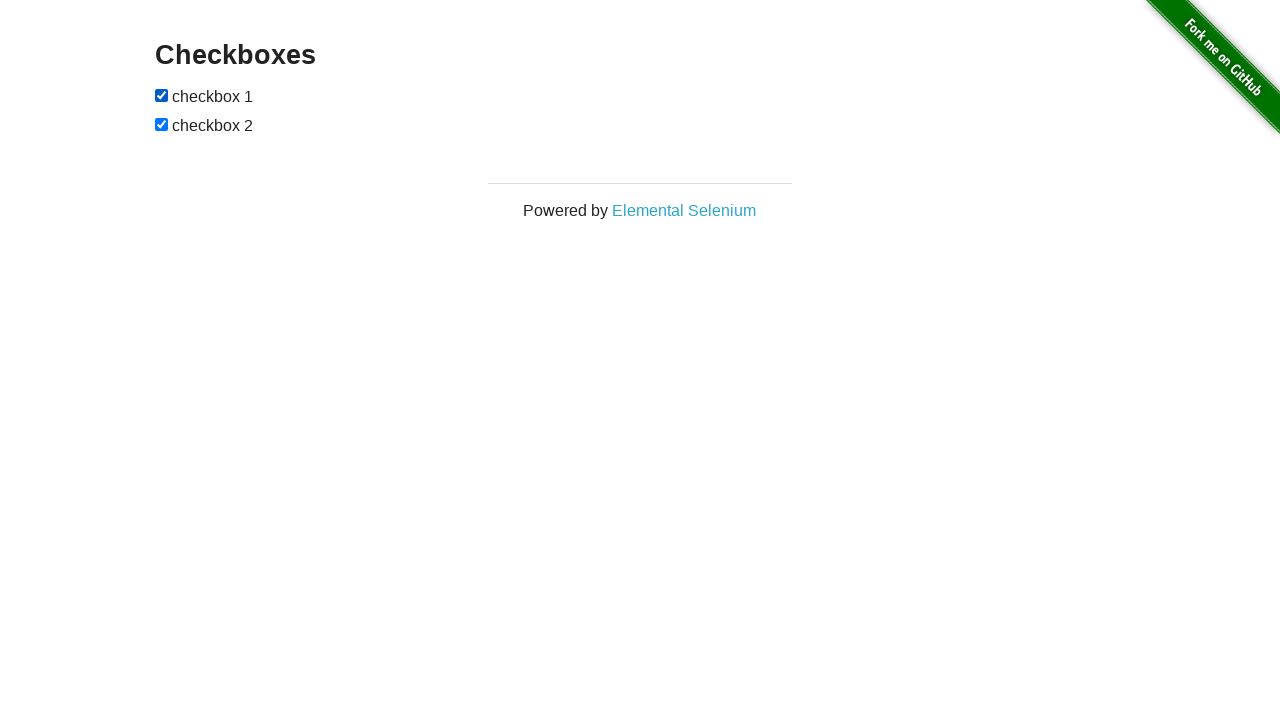

Verified the first checkbox is now selected
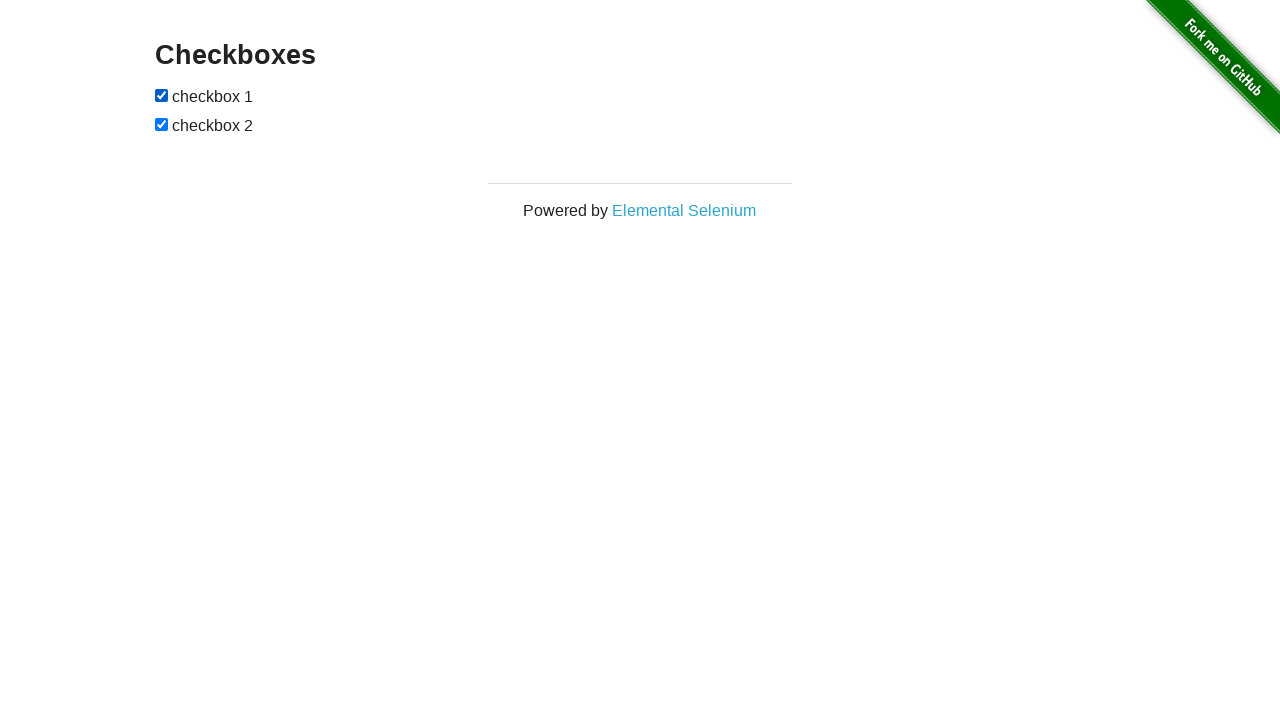

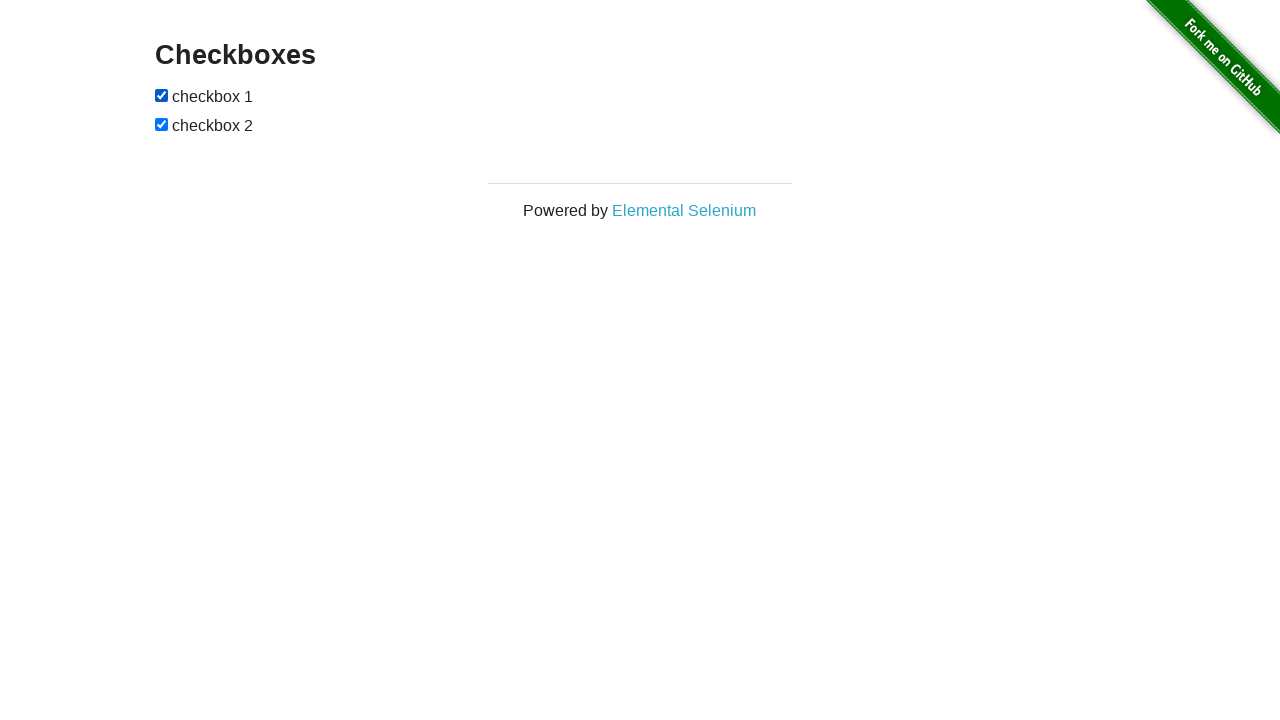